Navigates to a demo e-commerce shop page to verify it loads successfully

Starting URL: https://scrapeme.live/shop/

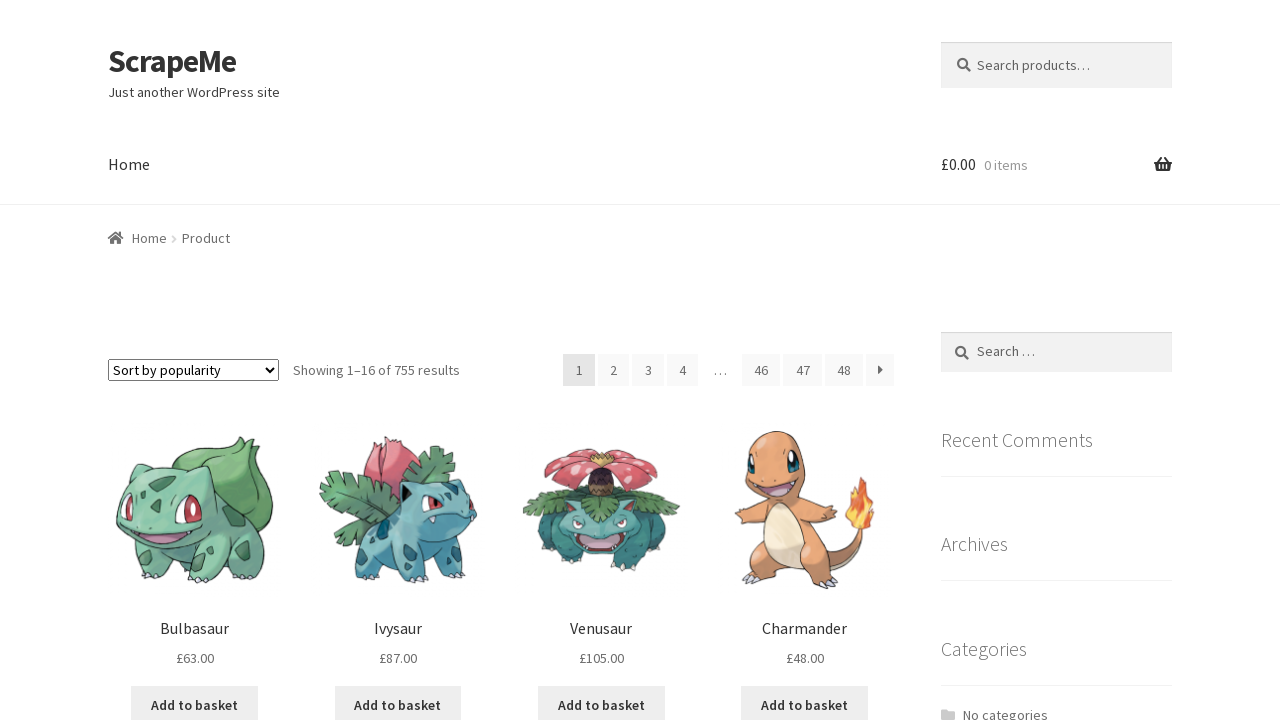

Navigated to demo e-commerce shop page
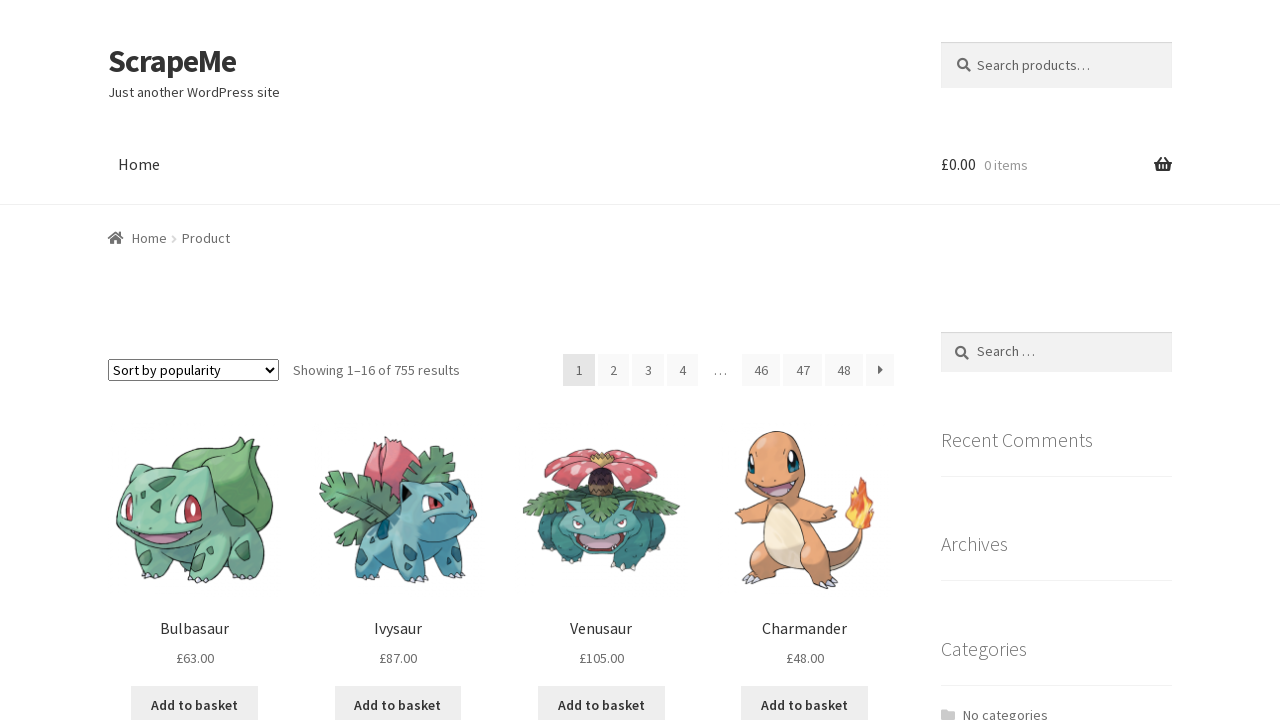

Shop page loaded successfully - body element is present
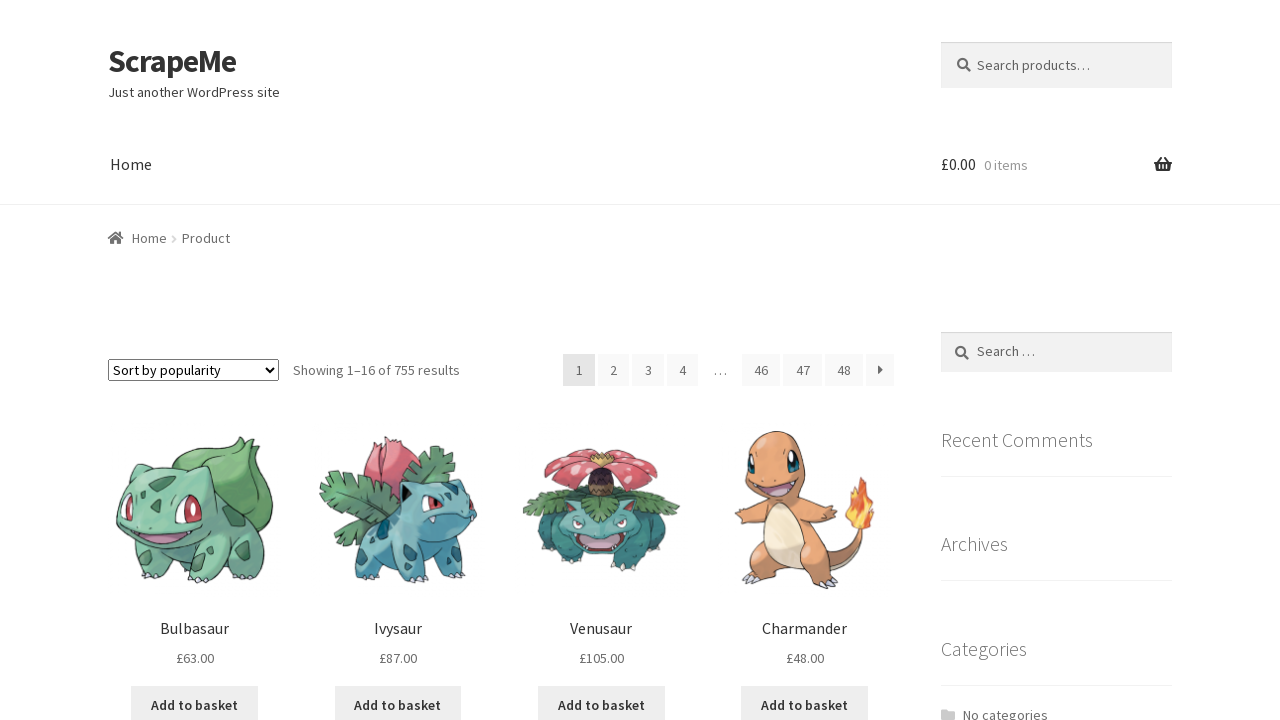

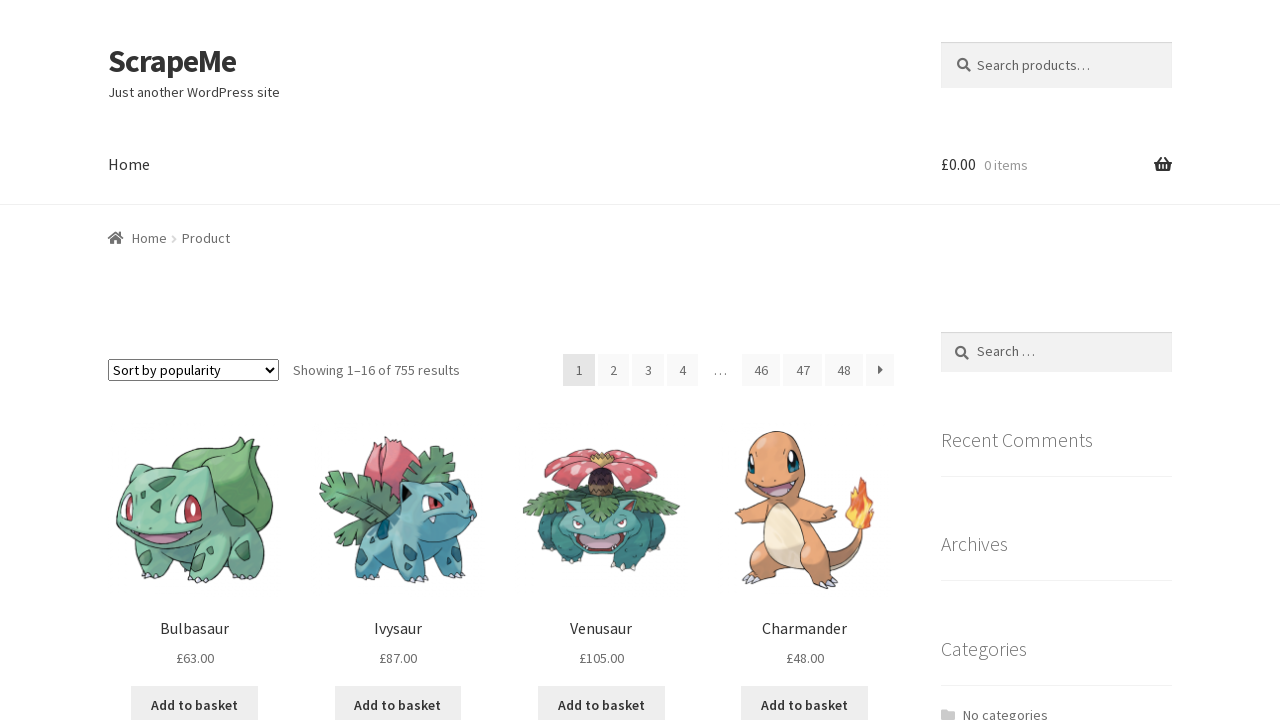